Tests multi-tab handling by clicking buttons that open new tabs, switching between tabs, and verifying content on each new tab

Starting URL: https://v1.training-support.net/selenium/tab-opener

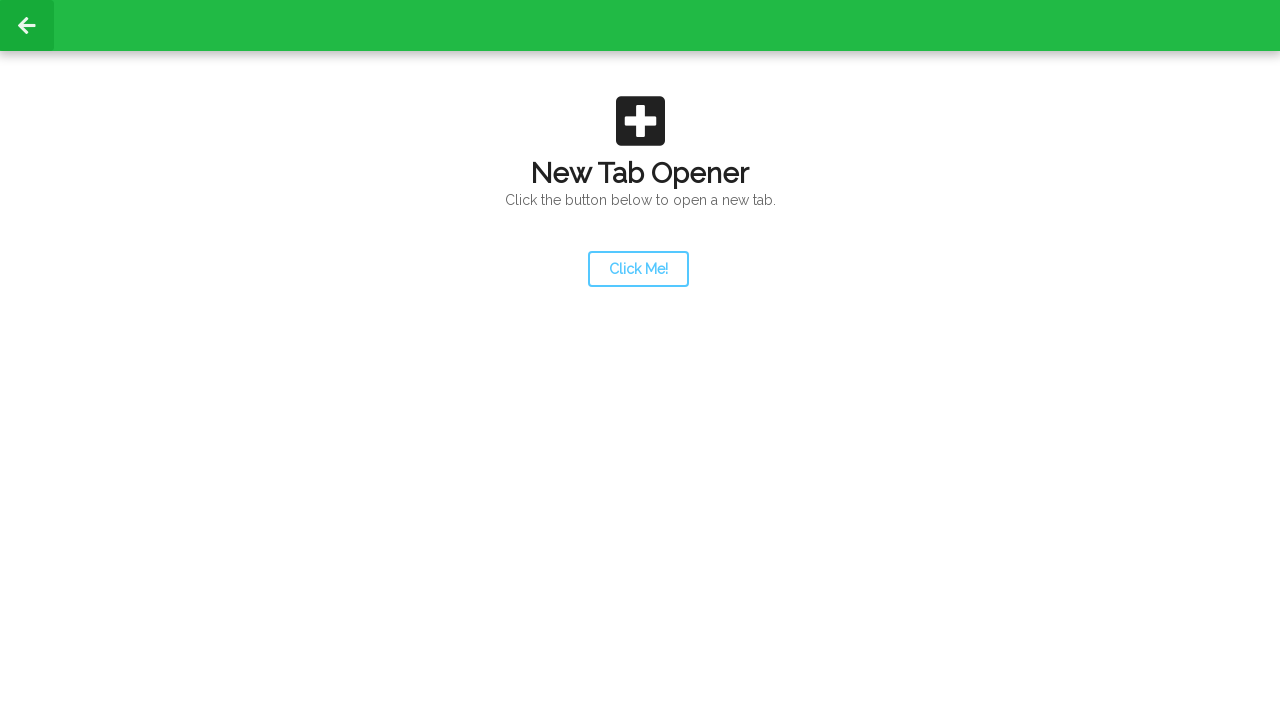

Clicked launcher button and new tab opened at (638, 269) on #launcher
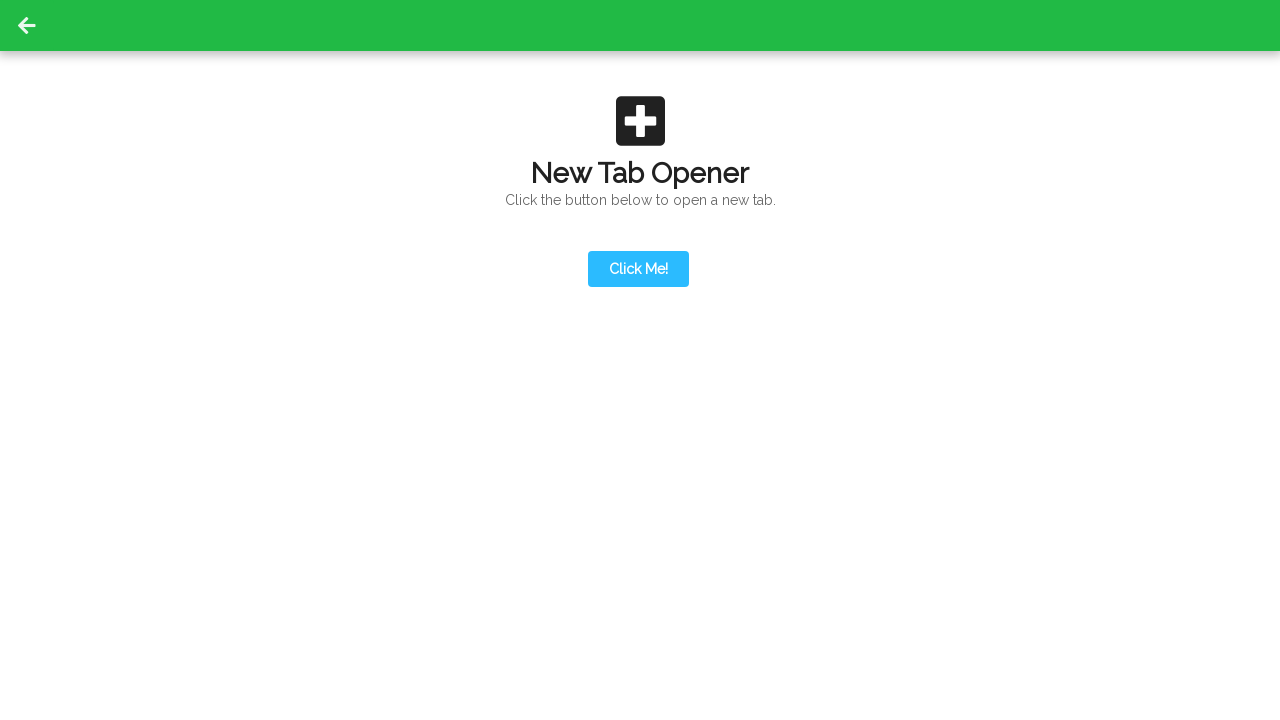

New tab loaded completely
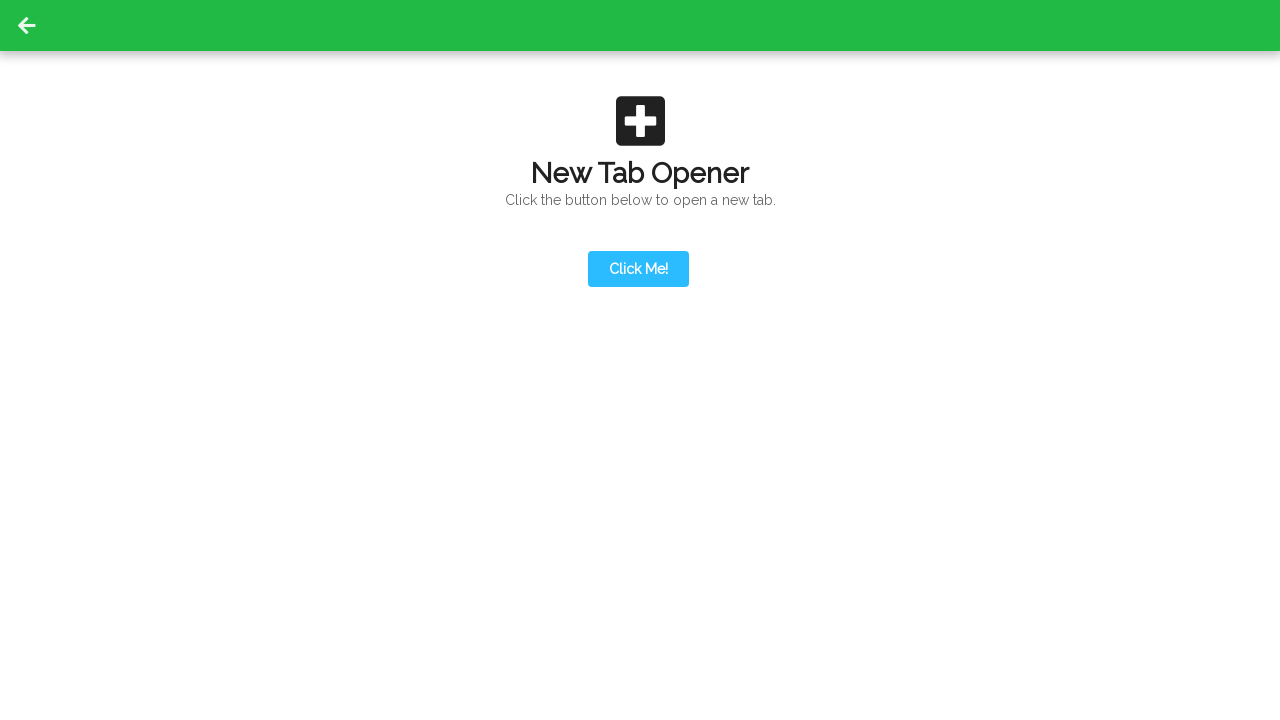

Content div is visible on the new tab
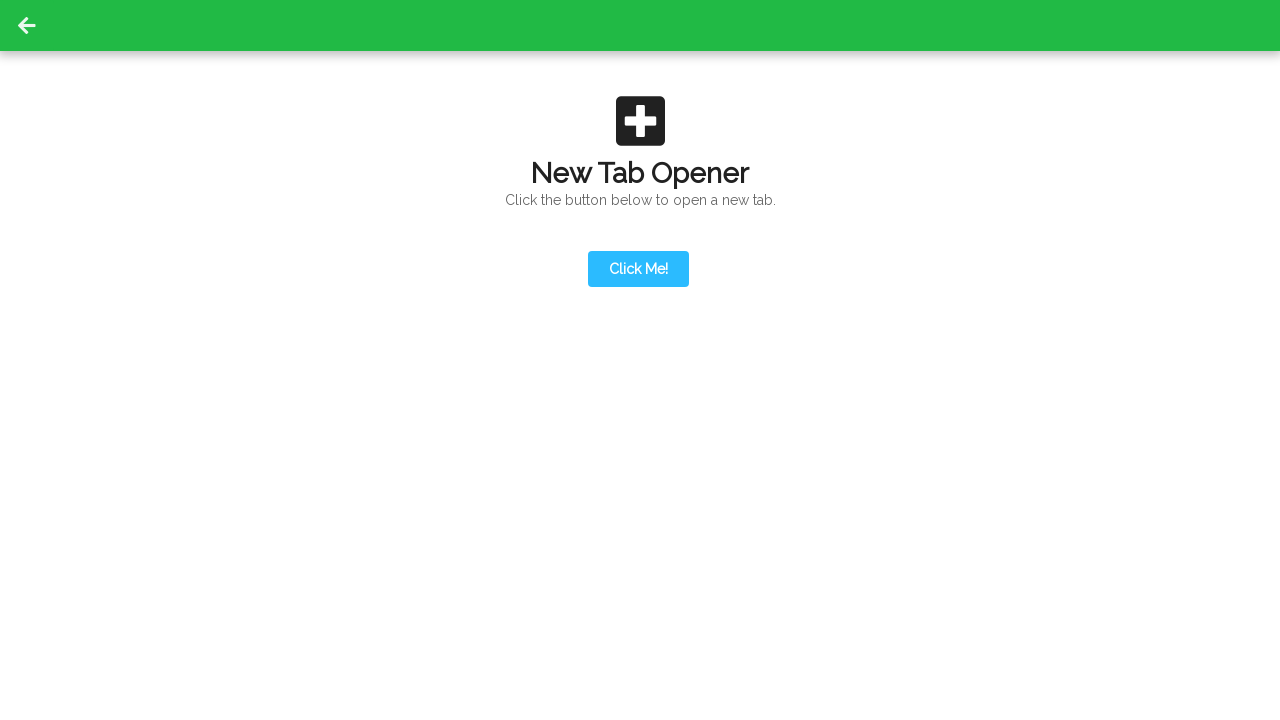

Clicked action button and third tab opened at (638, 190) on #actionButton
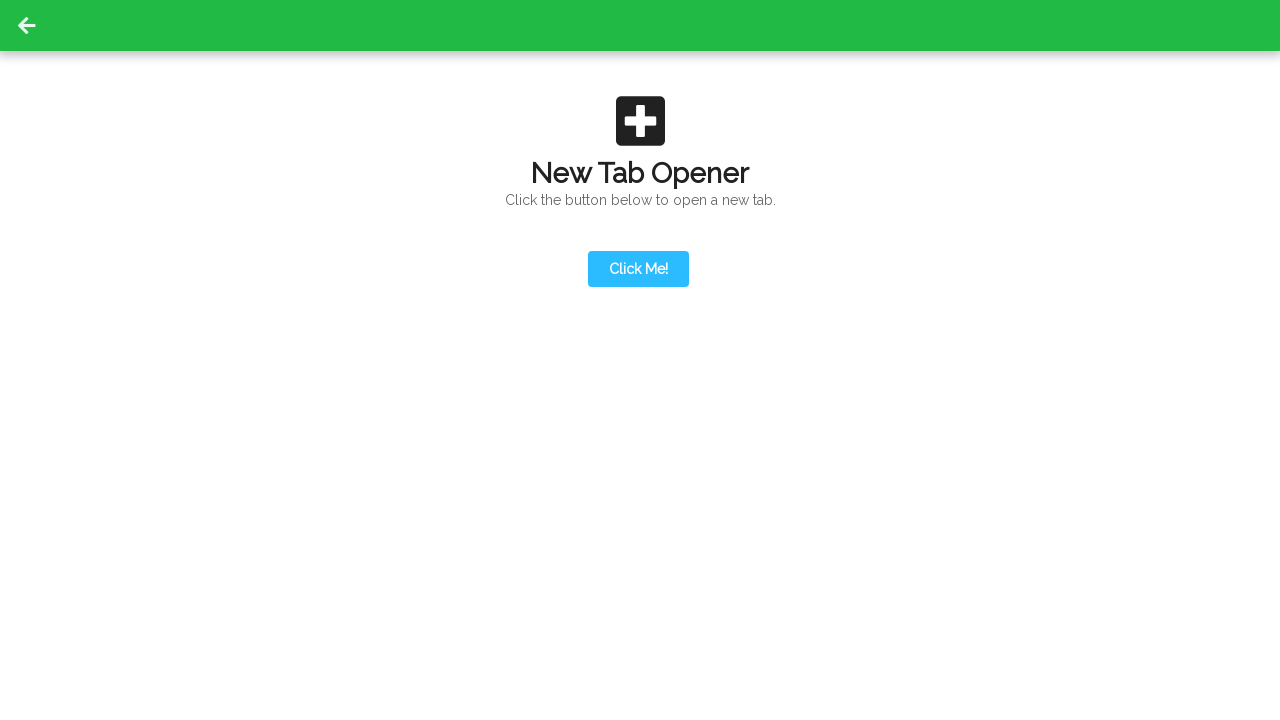

Third tab loaded completely
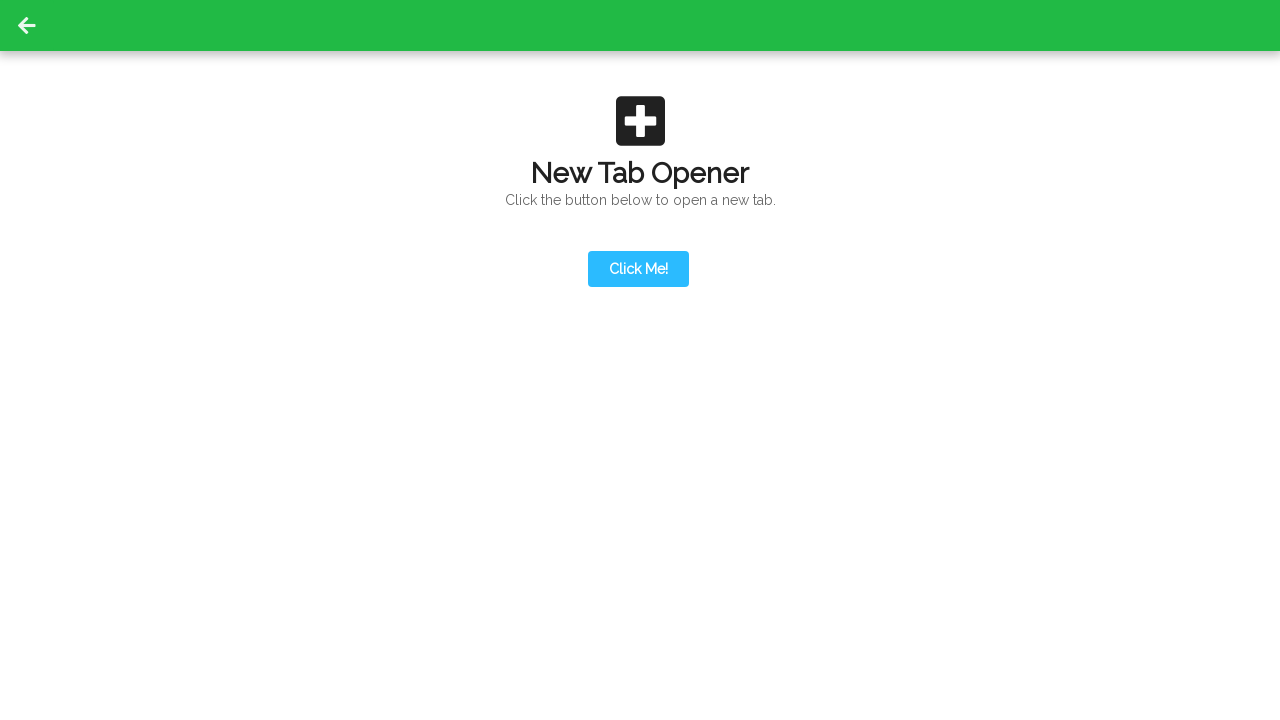

Content div is visible on the third tab
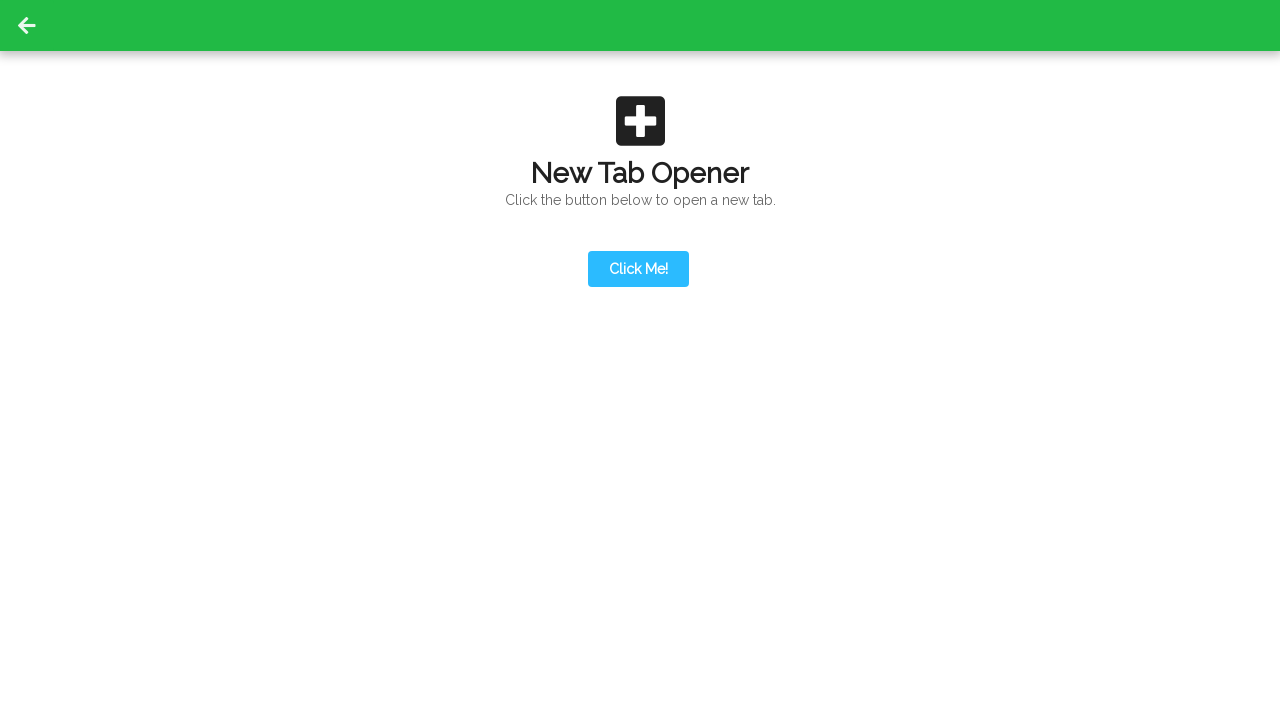

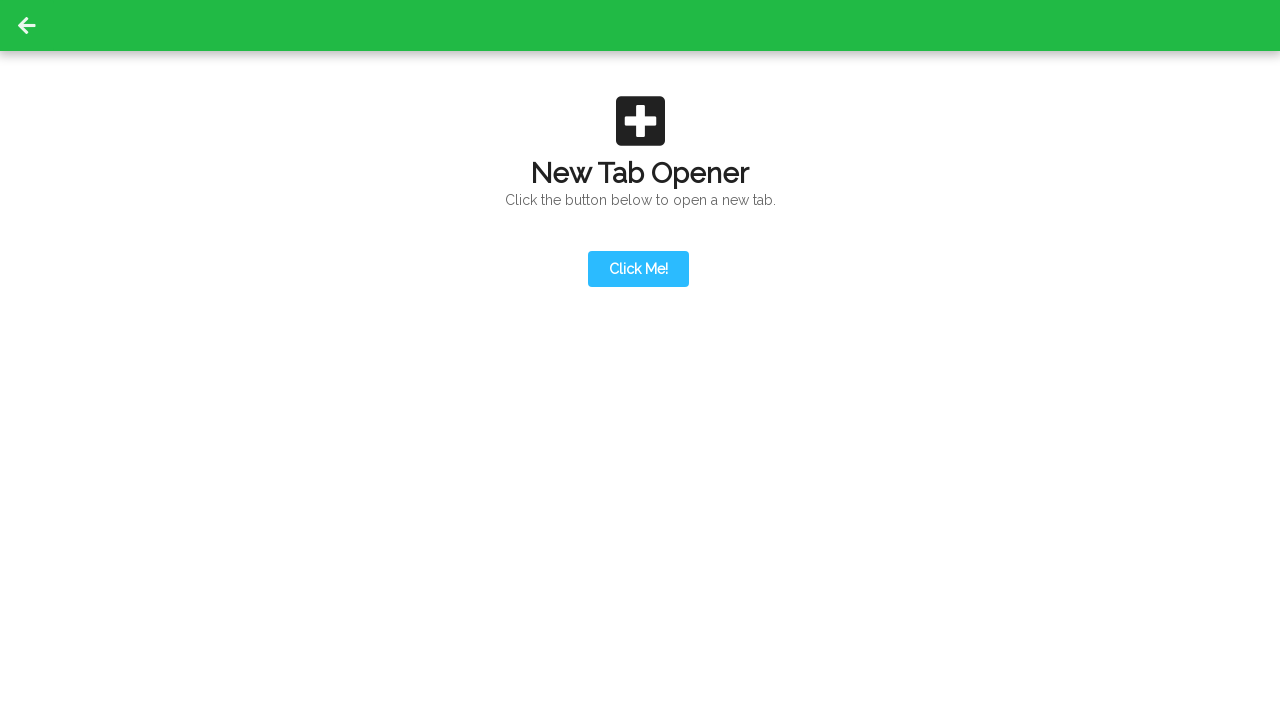